Tests multiple browser windows functionality by clicking a link to open a new window, switching to the child window to verify content, then switching back to the parent window.

Starting URL: https://the-internet.herokuapp.com

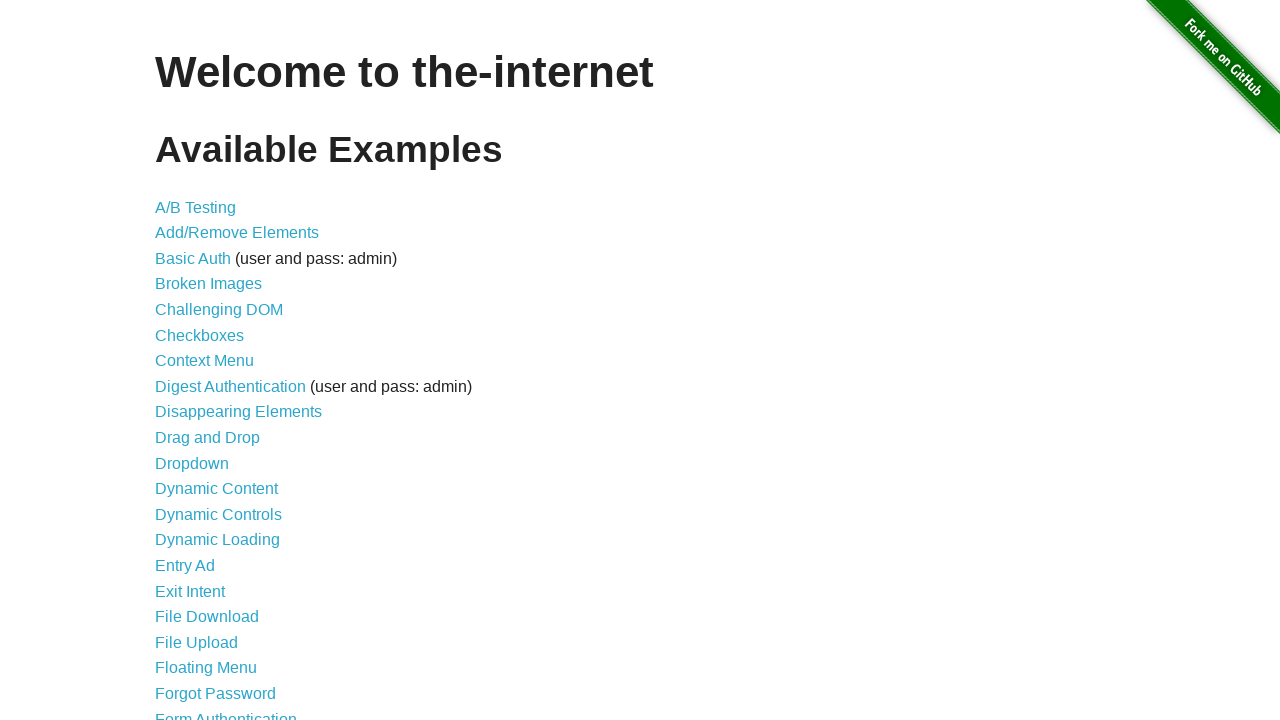

Clicked on 'Multiple Windows' link at (218, 369) on text=Multiple Windows
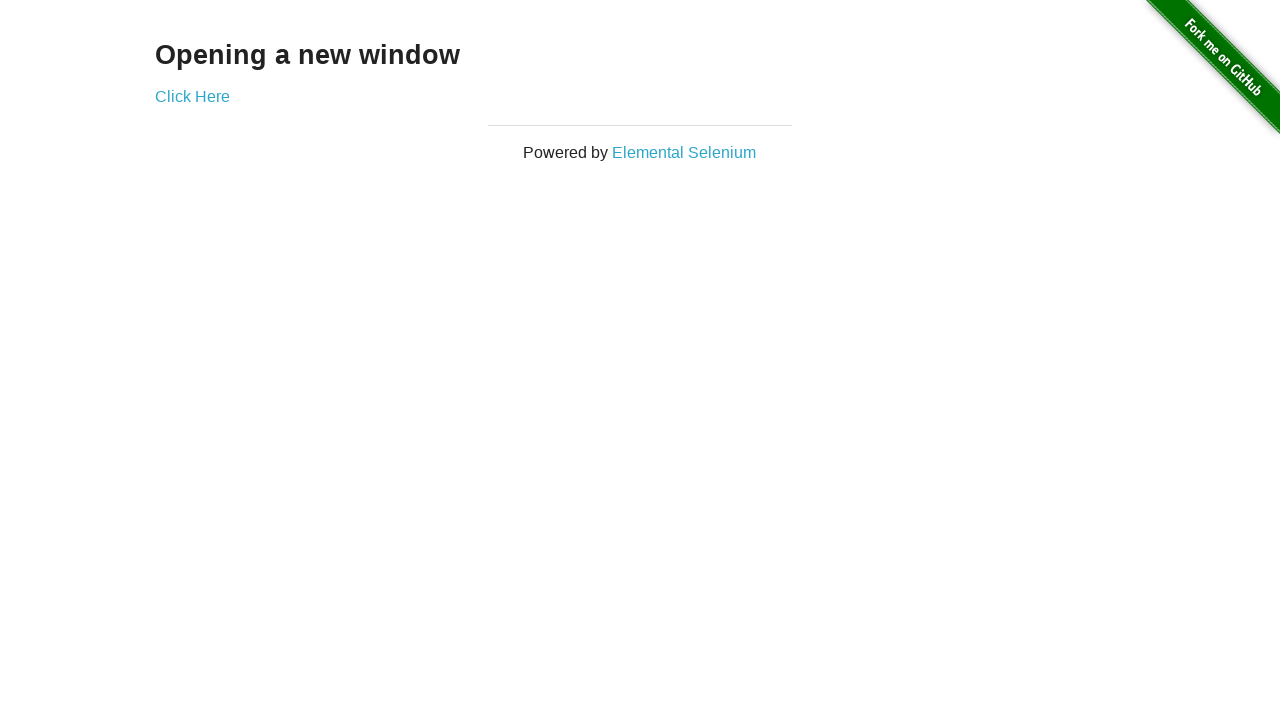

Clicked 'Click Here' link to open new window at (192, 96) on text=Click Here
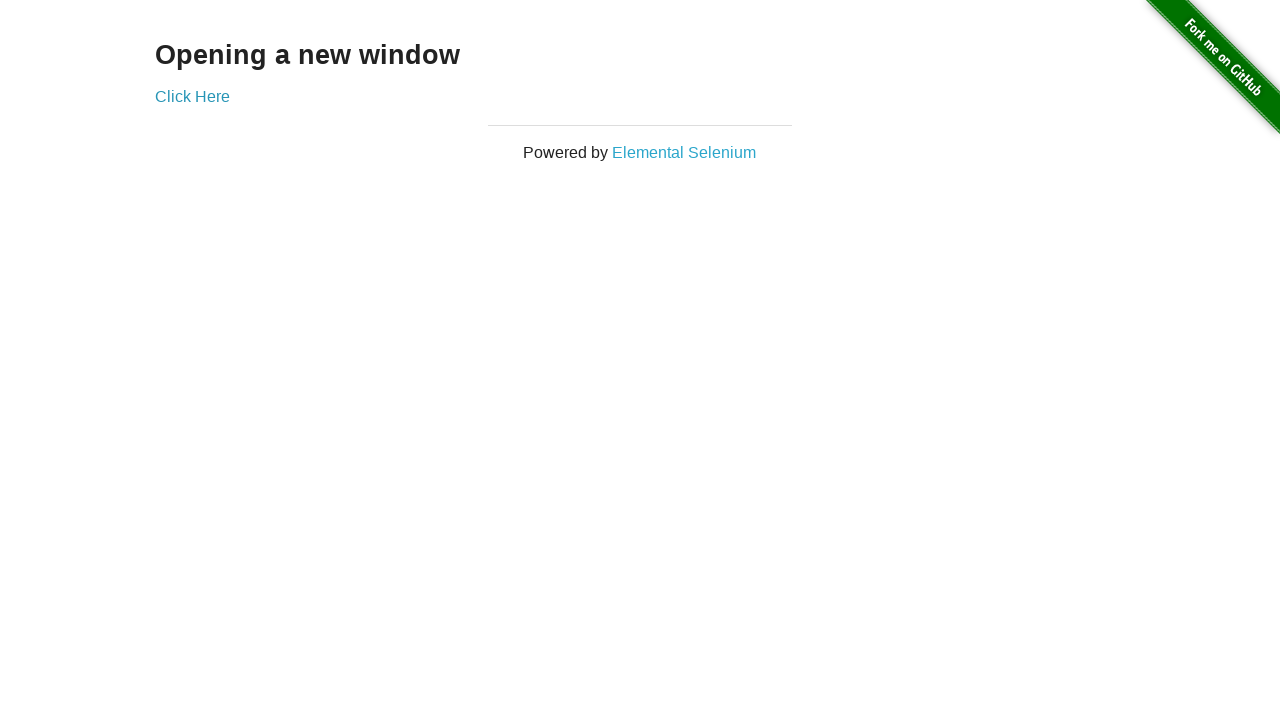

Captured new child window page object
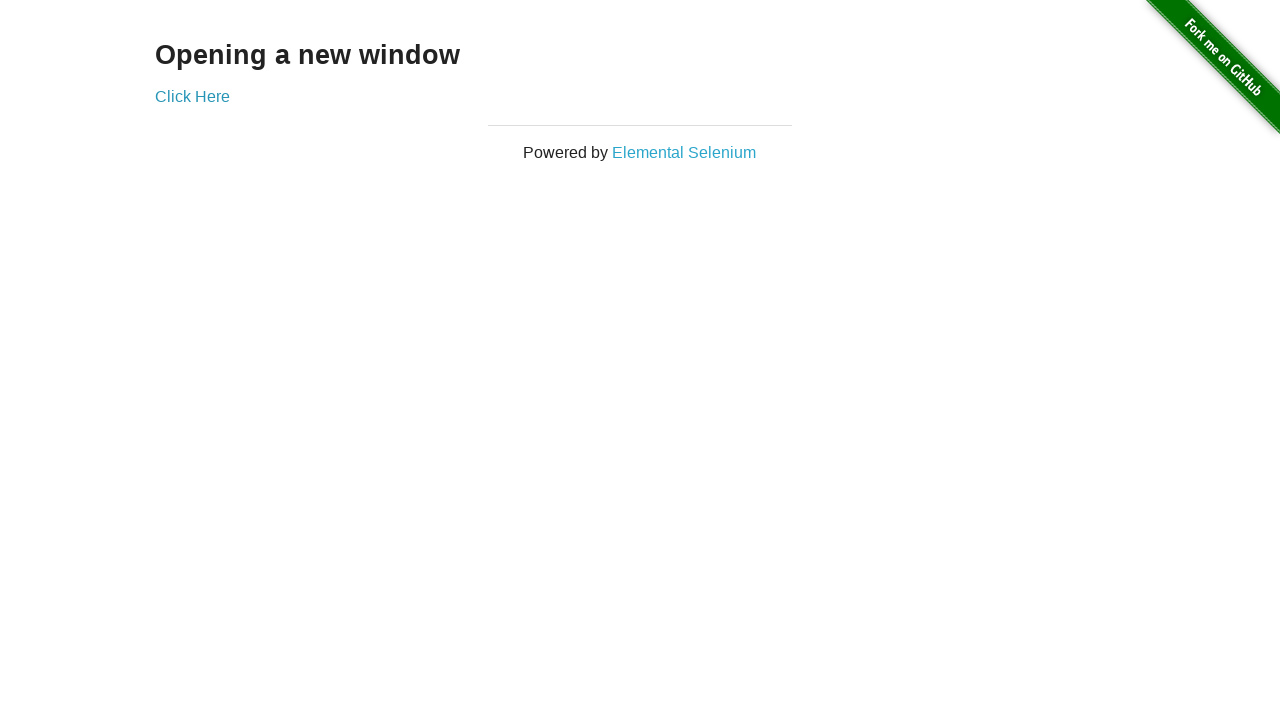

Waited for h3 element to load in child window
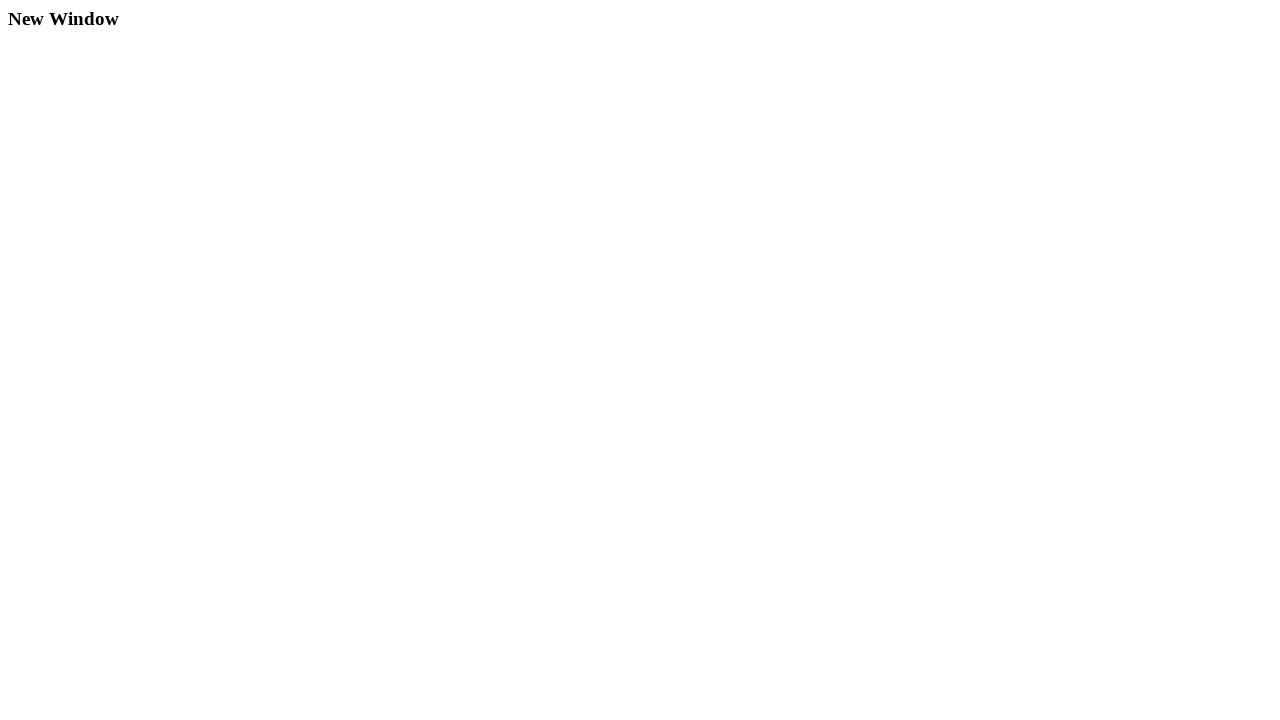

Retrieved h3 text from child window: New Window
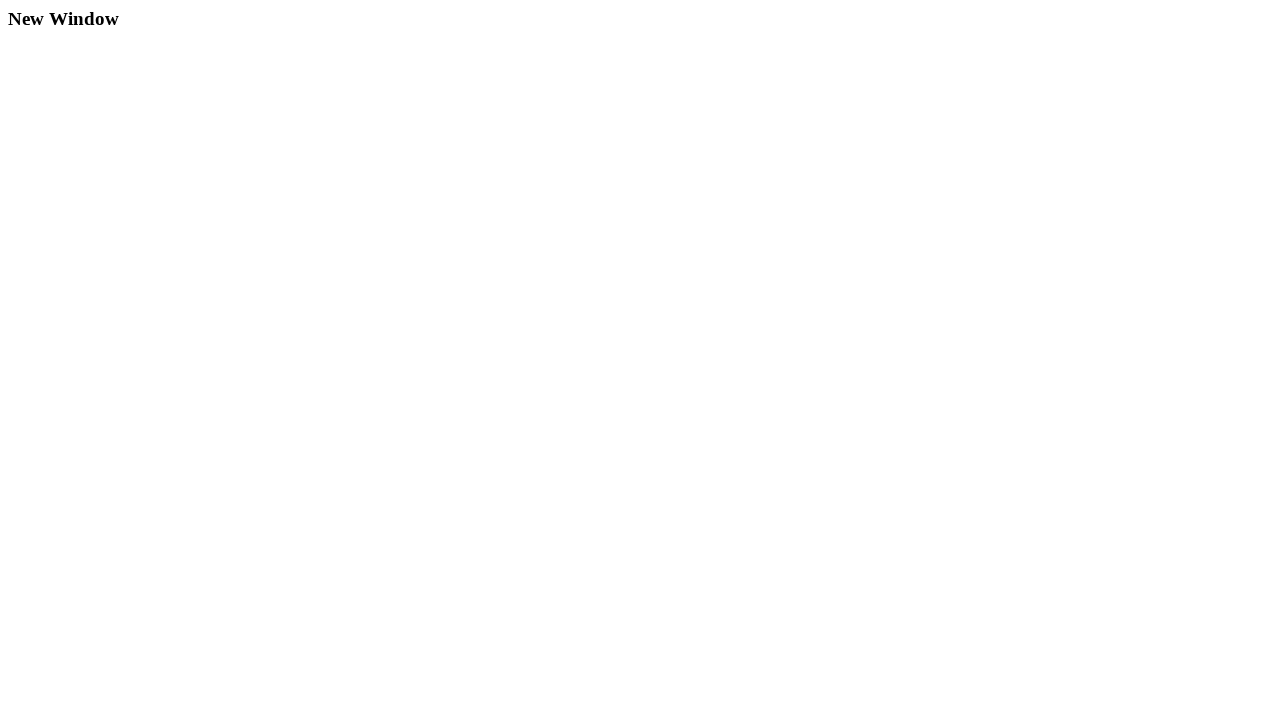

Retrieved h3 text from parent window: Opening a new window
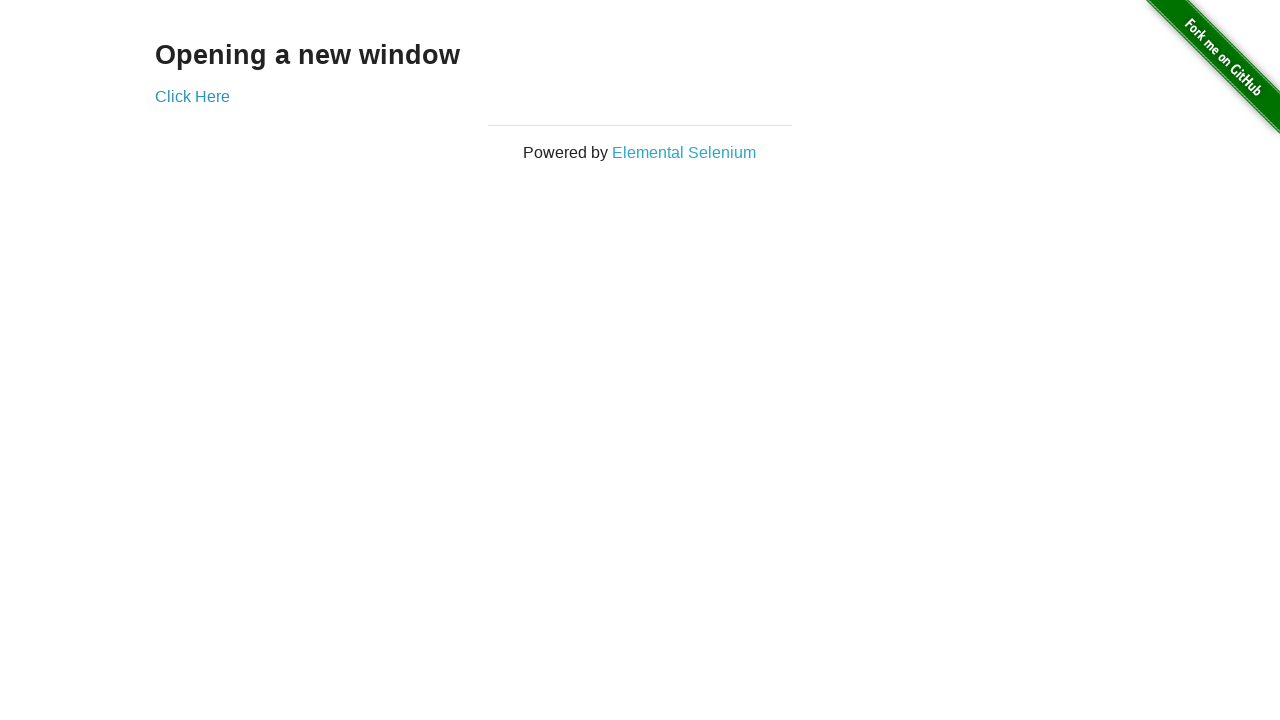

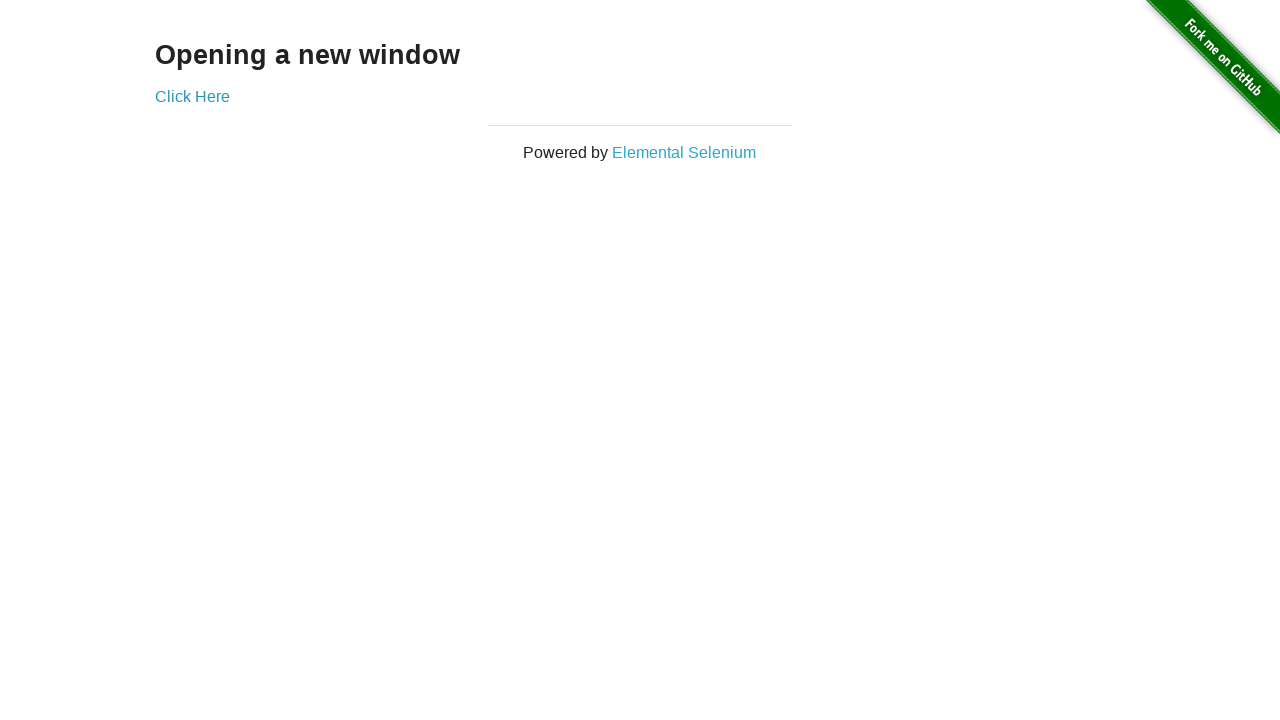